Tests the search functionality on calculator.net by entering "BMI Calculator" in the search box and clicking the search button

Starting URL: https://www.calculator.net/

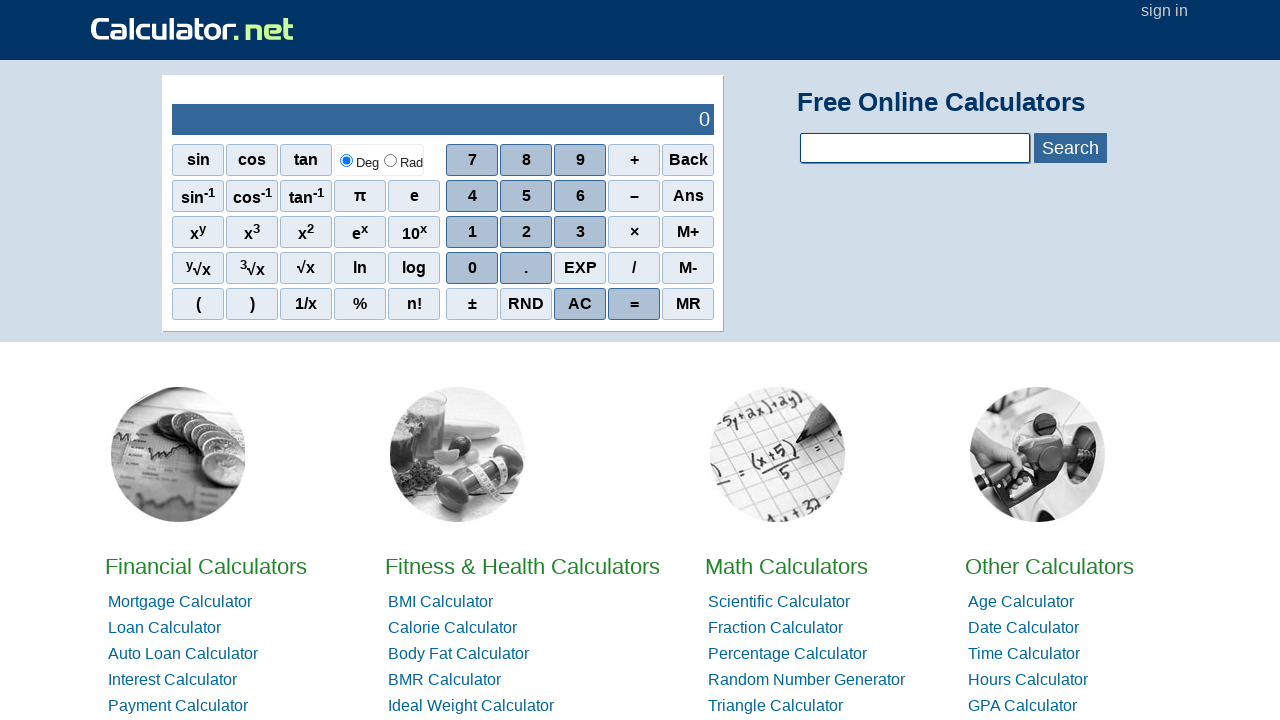

Filled search box with 'BMI Calculator' on input[name='calcSearchTerm']
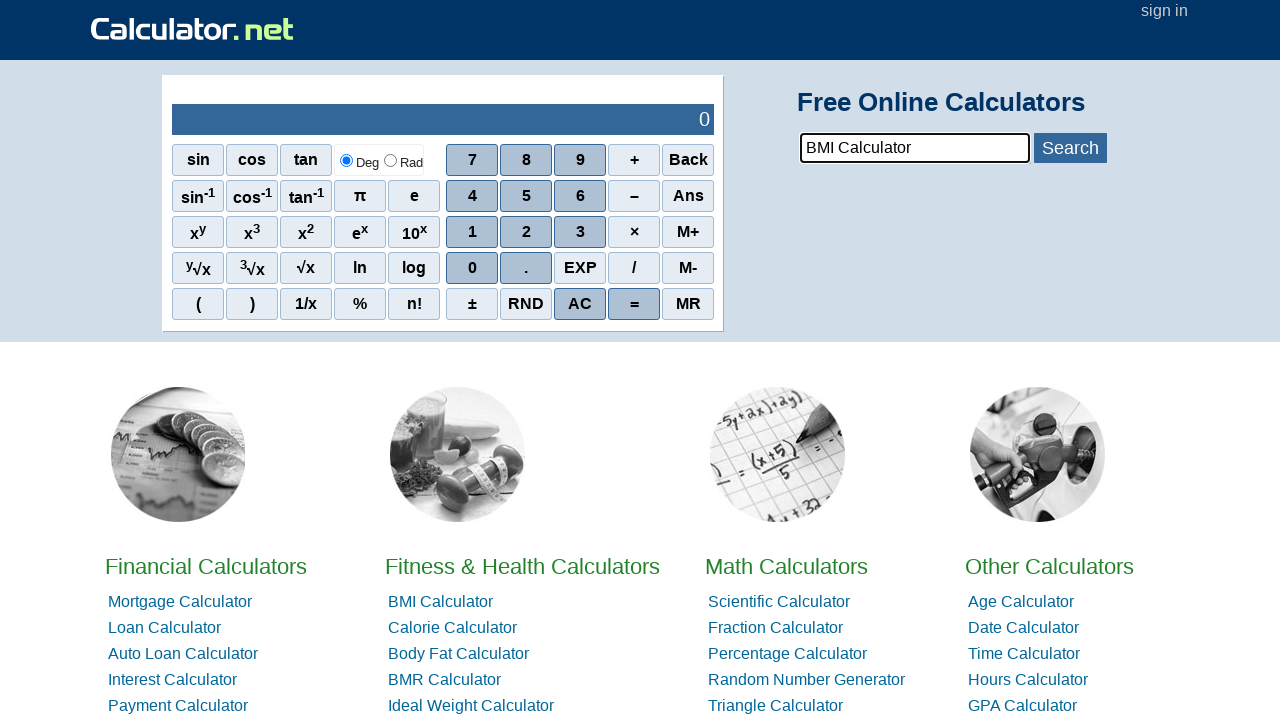

Clicked search button at (1070, 148) on #bluebtn
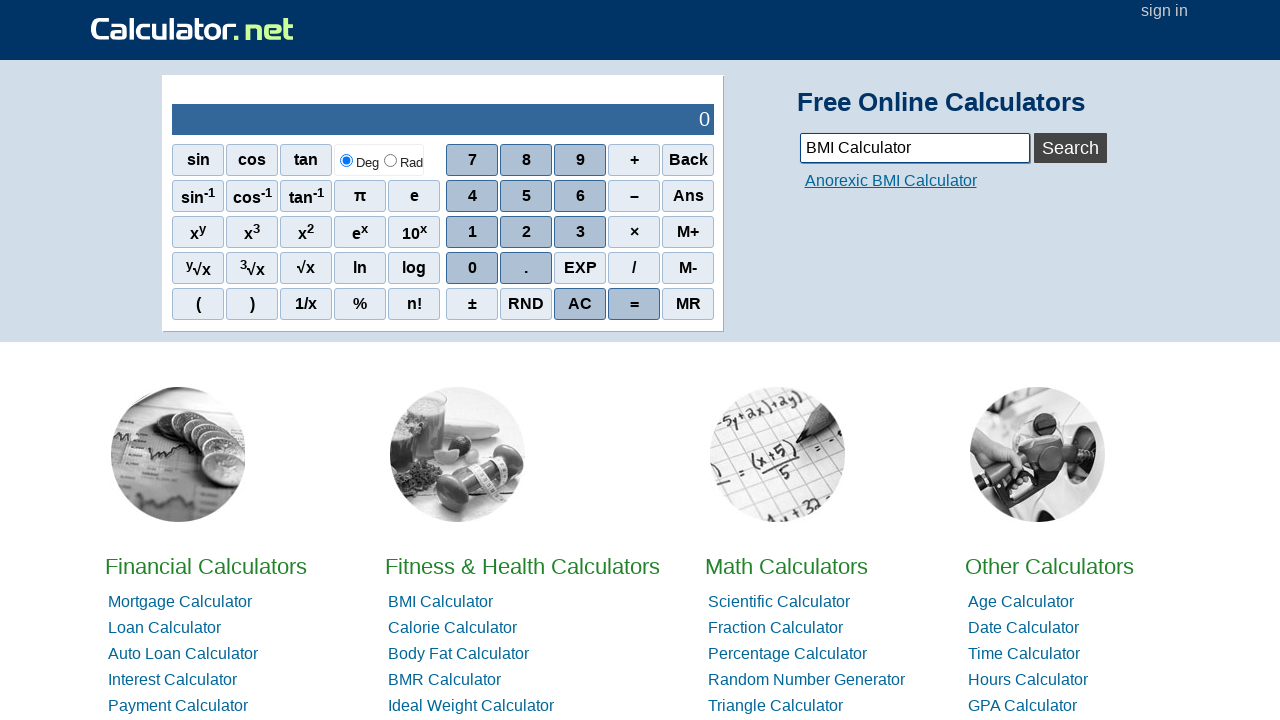

Search results loaded and network idle
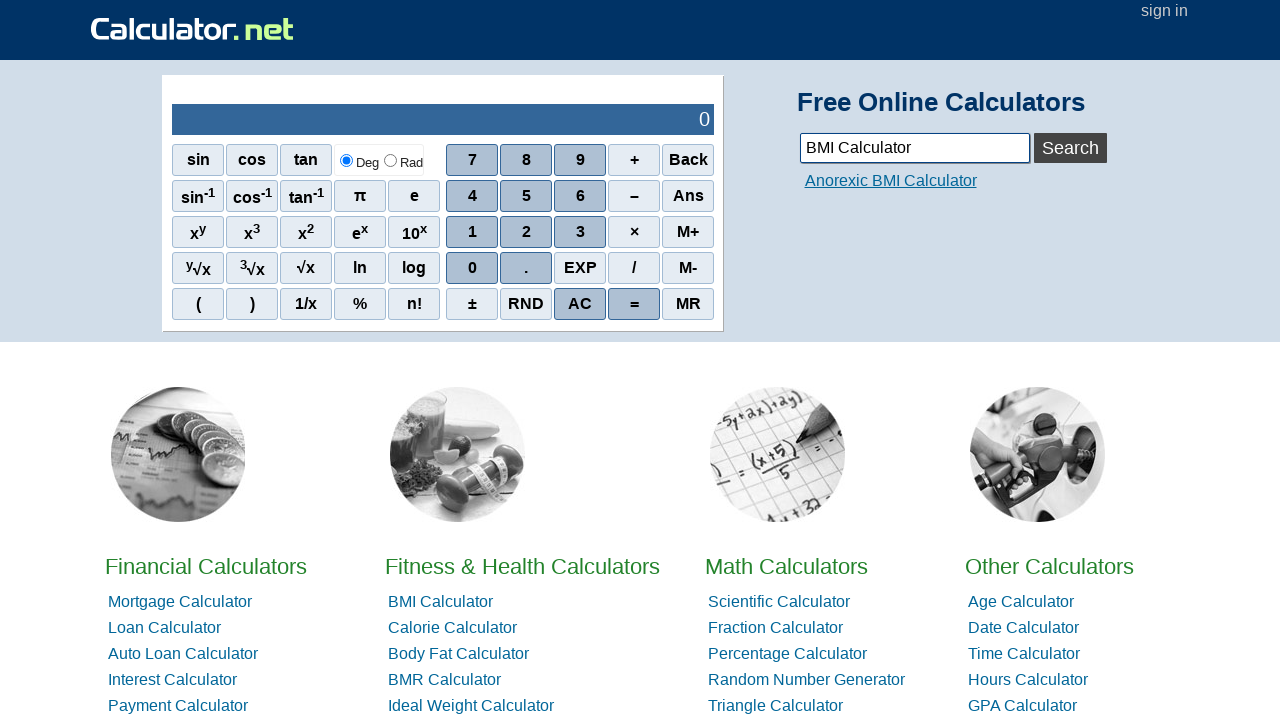

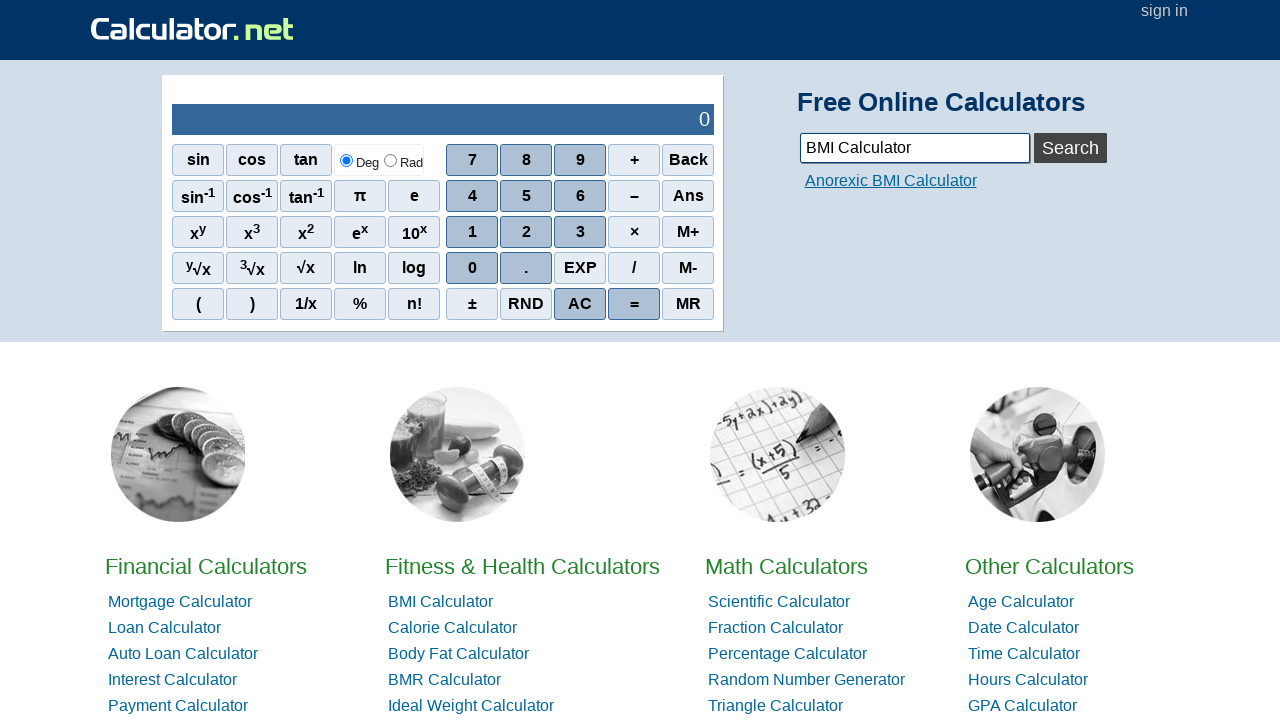